Tests marking all todo items as completed using the toggle-all checkbox

Starting URL: https://demo.playwright.dev/todomvc

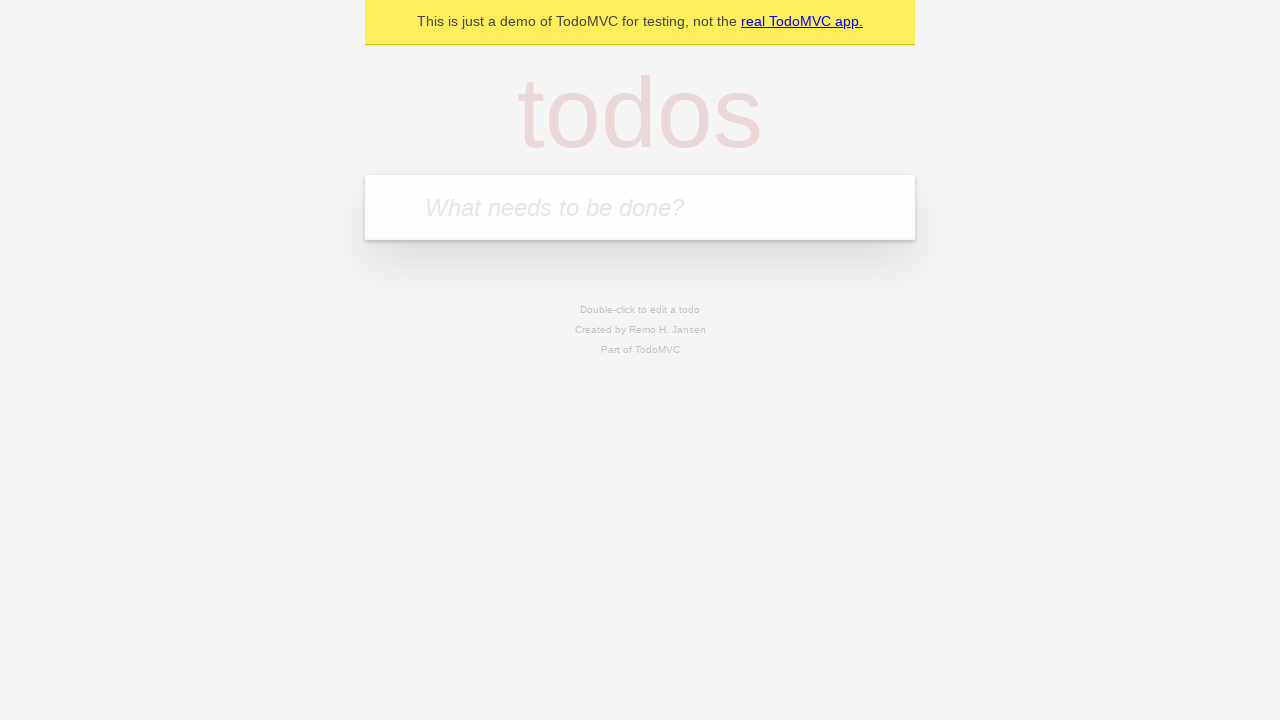

Filled new todo field with 'buy some cheese' on .new-todo
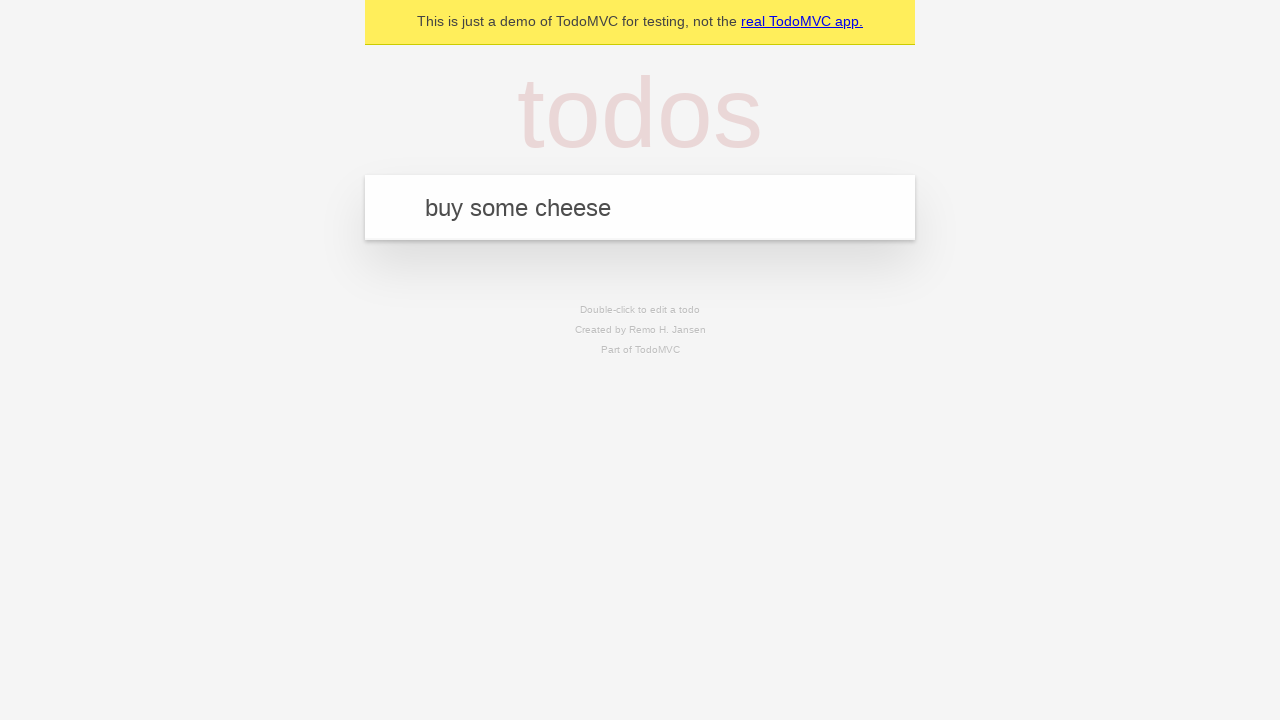

Pressed Enter to create first todo item on .new-todo
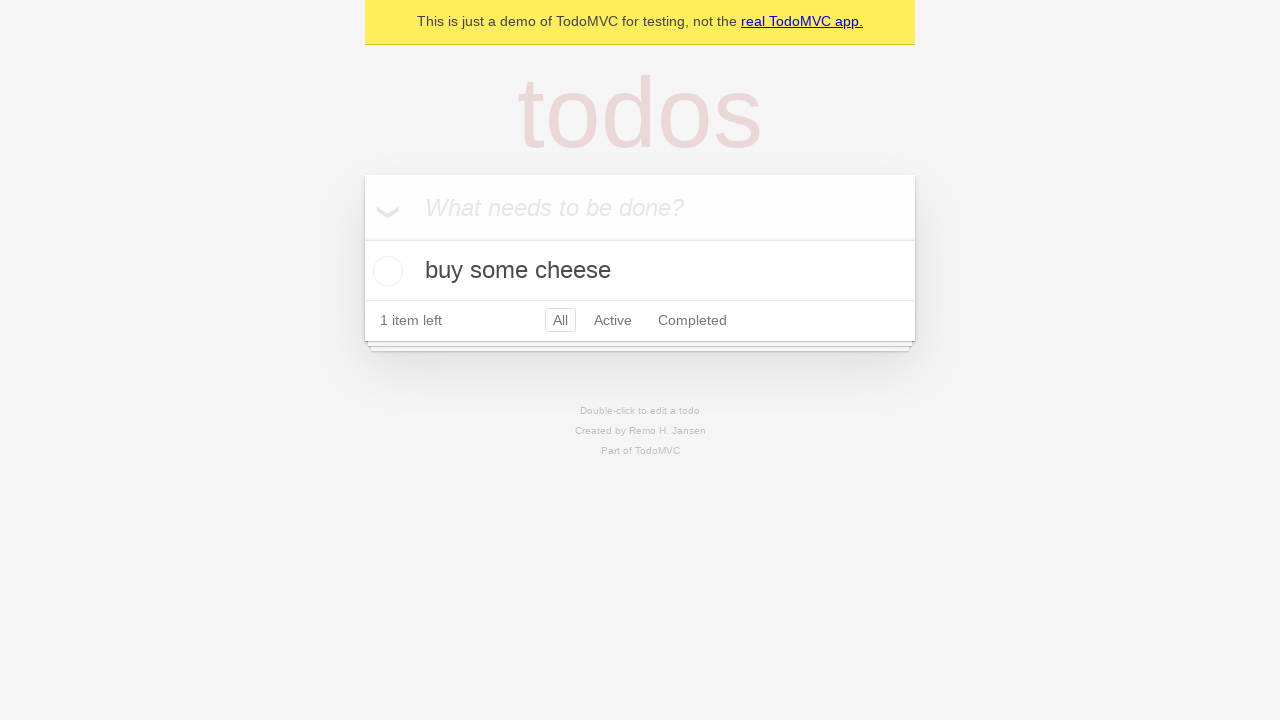

Filled new todo field with 'feed the cat' on .new-todo
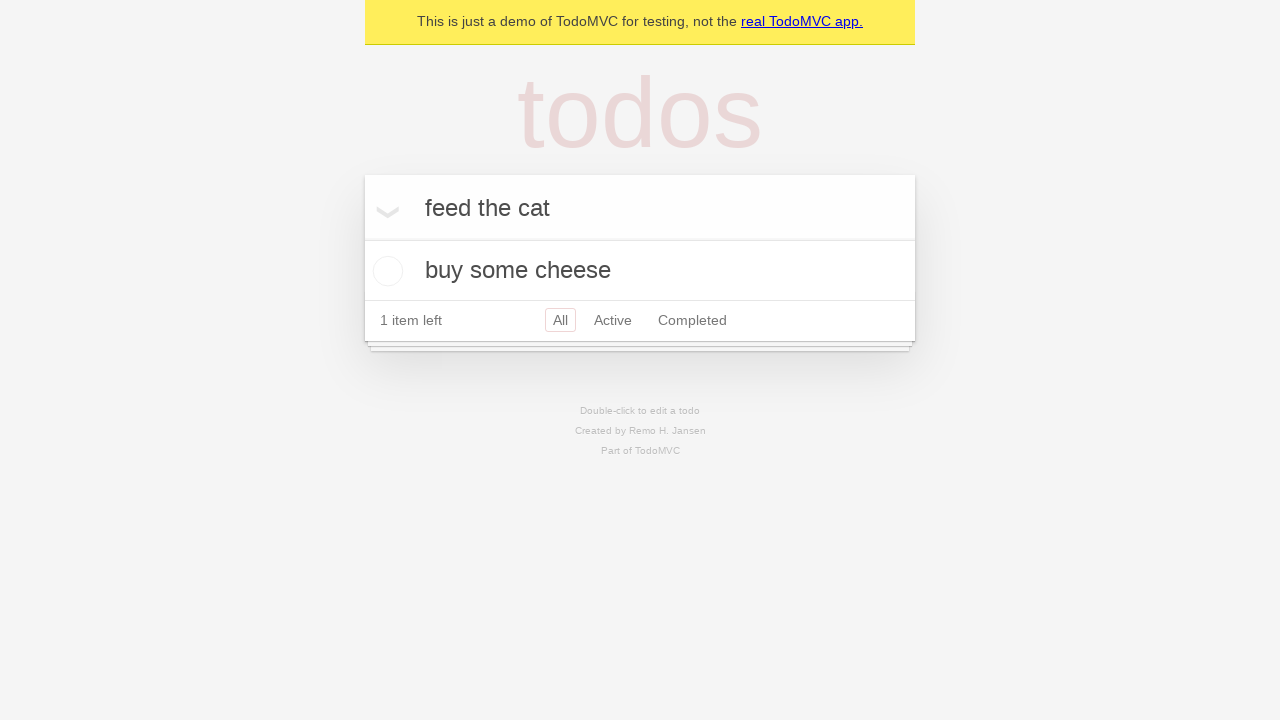

Pressed Enter to create second todo item on .new-todo
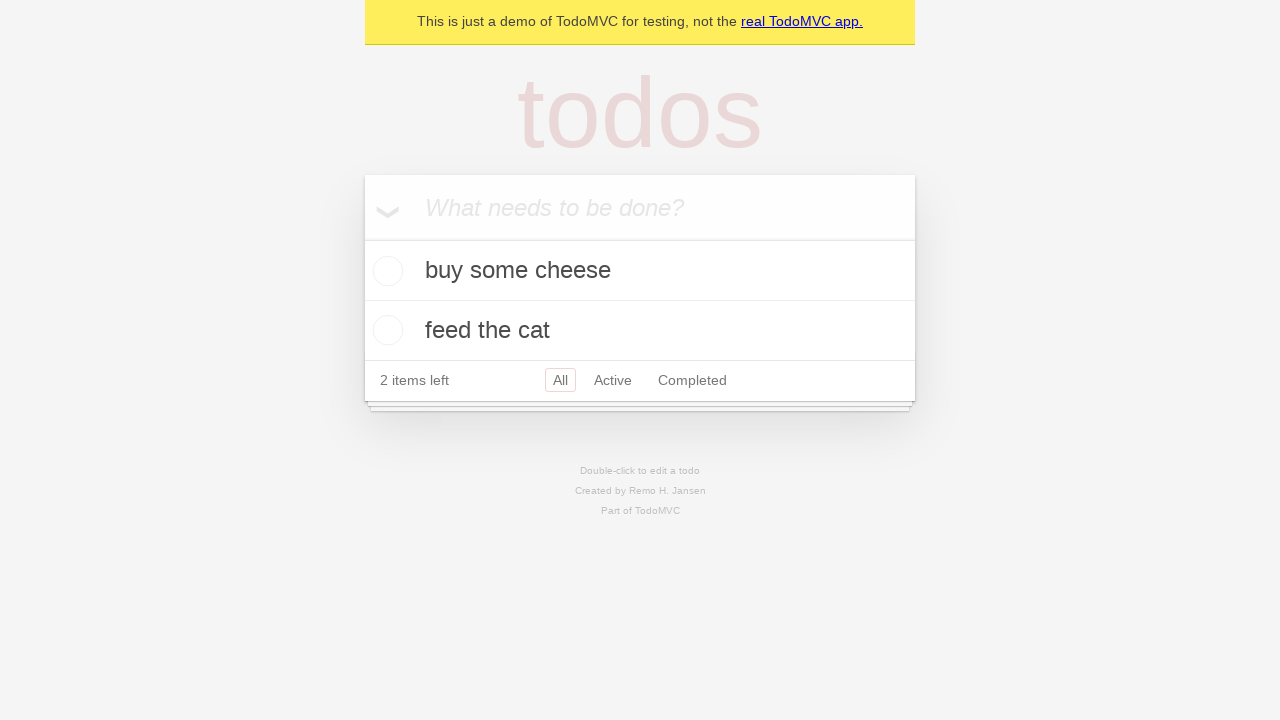

Filled new todo field with 'book a doctors appointment' on .new-todo
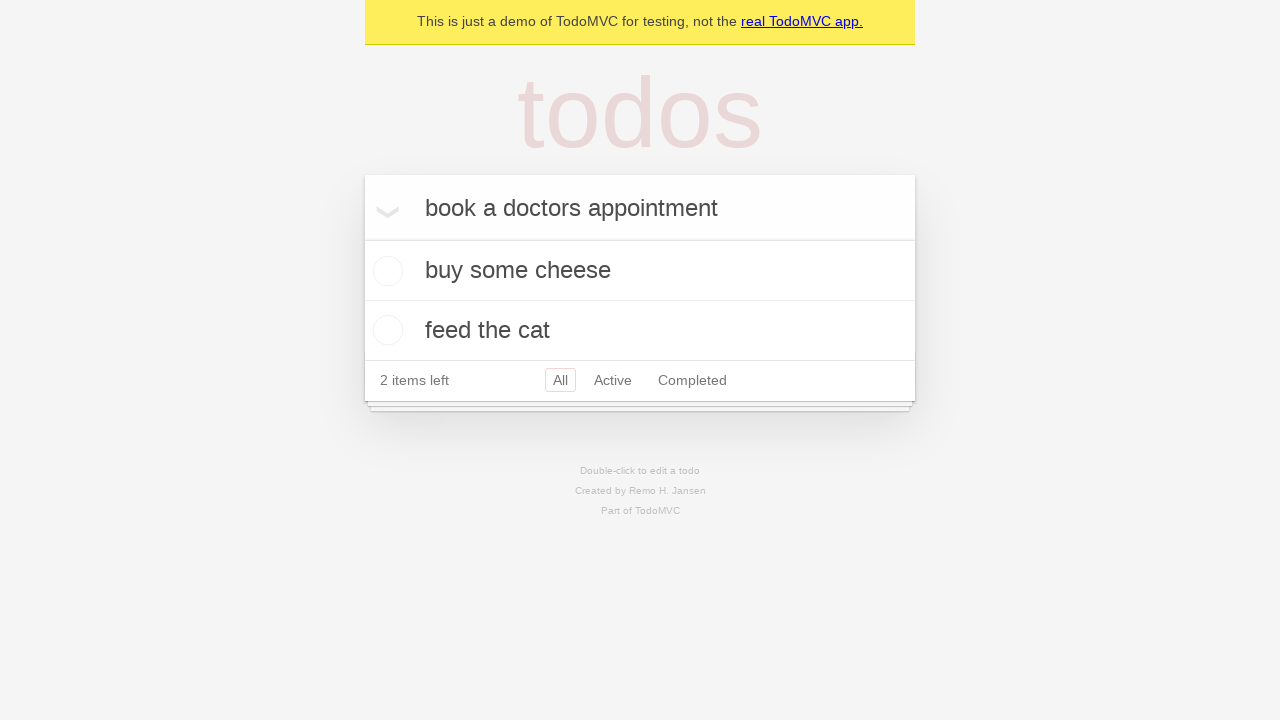

Pressed Enter to create third todo item on .new-todo
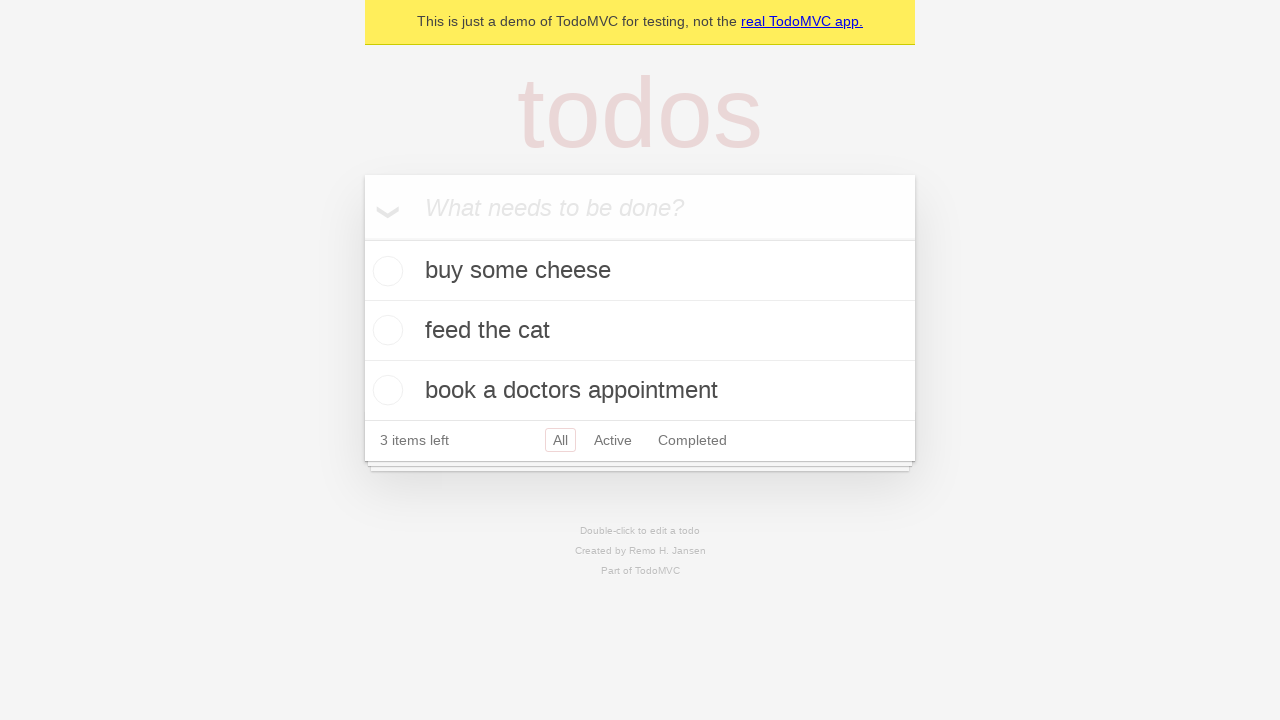

Clicked toggle-all checkbox to mark all items as completed at (362, 238) on .toggle-all
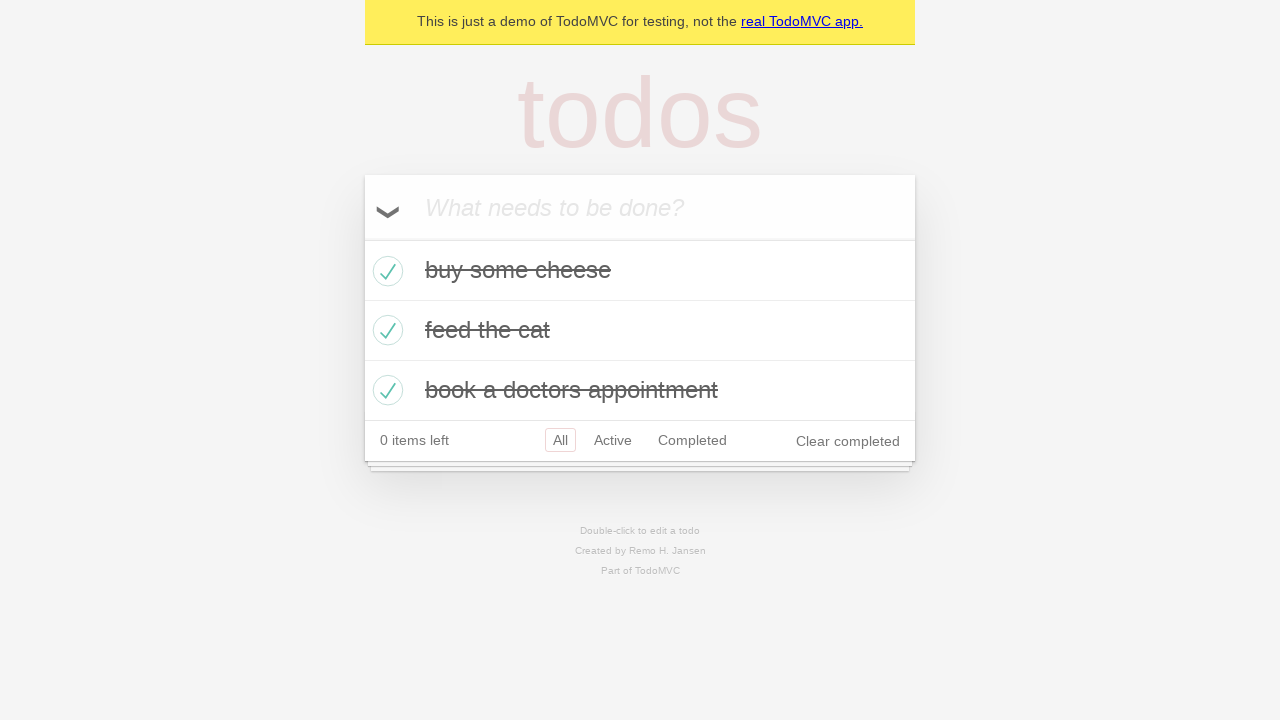

Verified all todo items are marked as completed
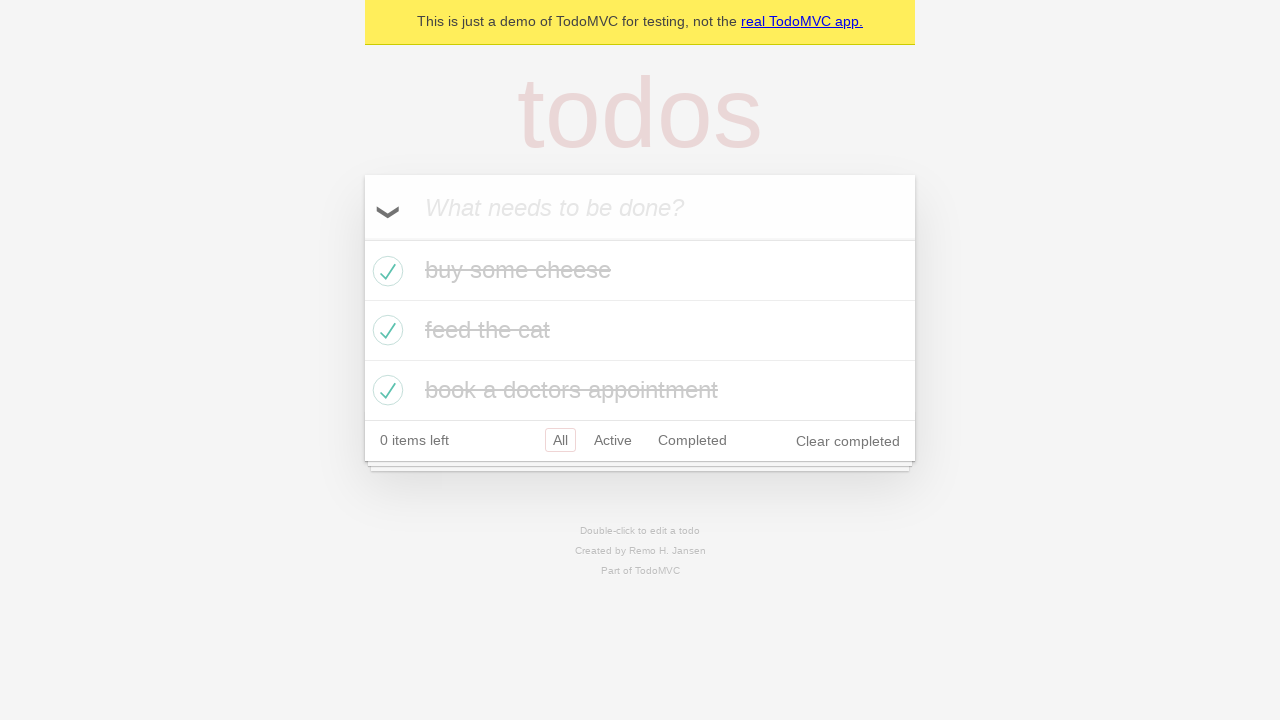

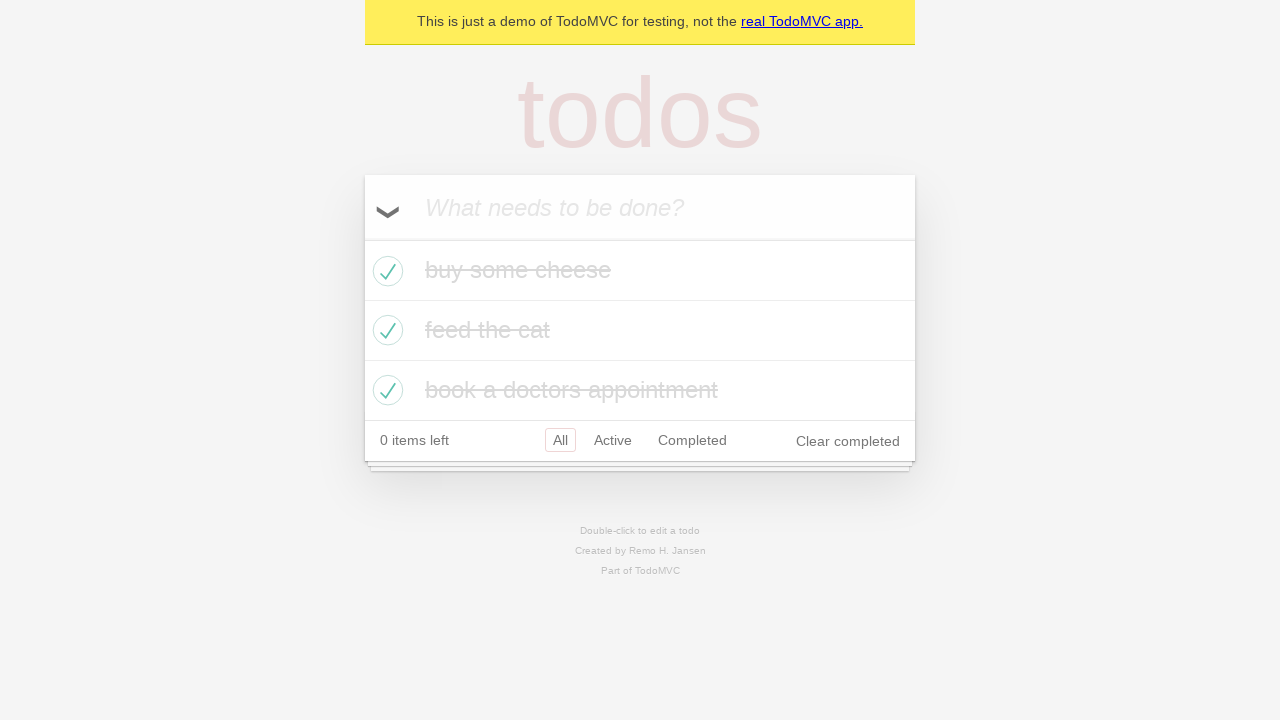